Navigates to OrangeHRM demo page and clicks the "OrangeHRM, Inc" branding link in the footer

Starting URL: https://opensource-demo.orangehrmlive.com/web/index.php/auth/login

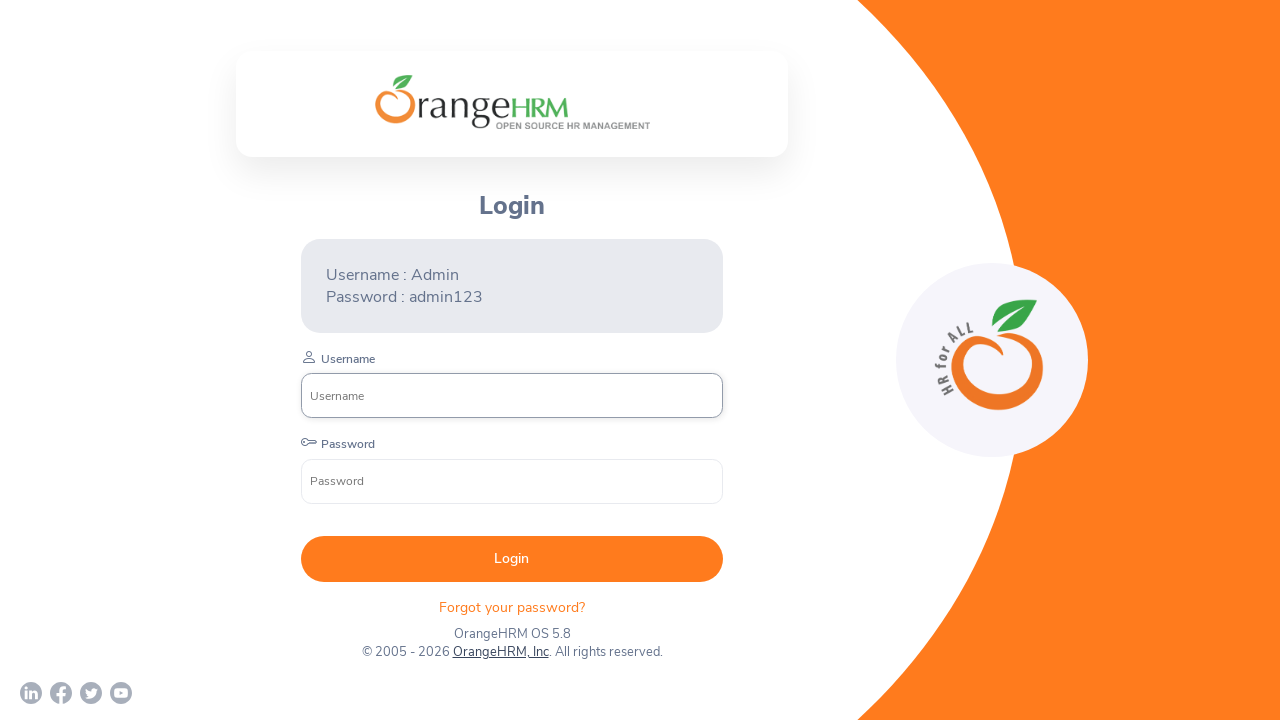

Waited for page to load (networkidle state)
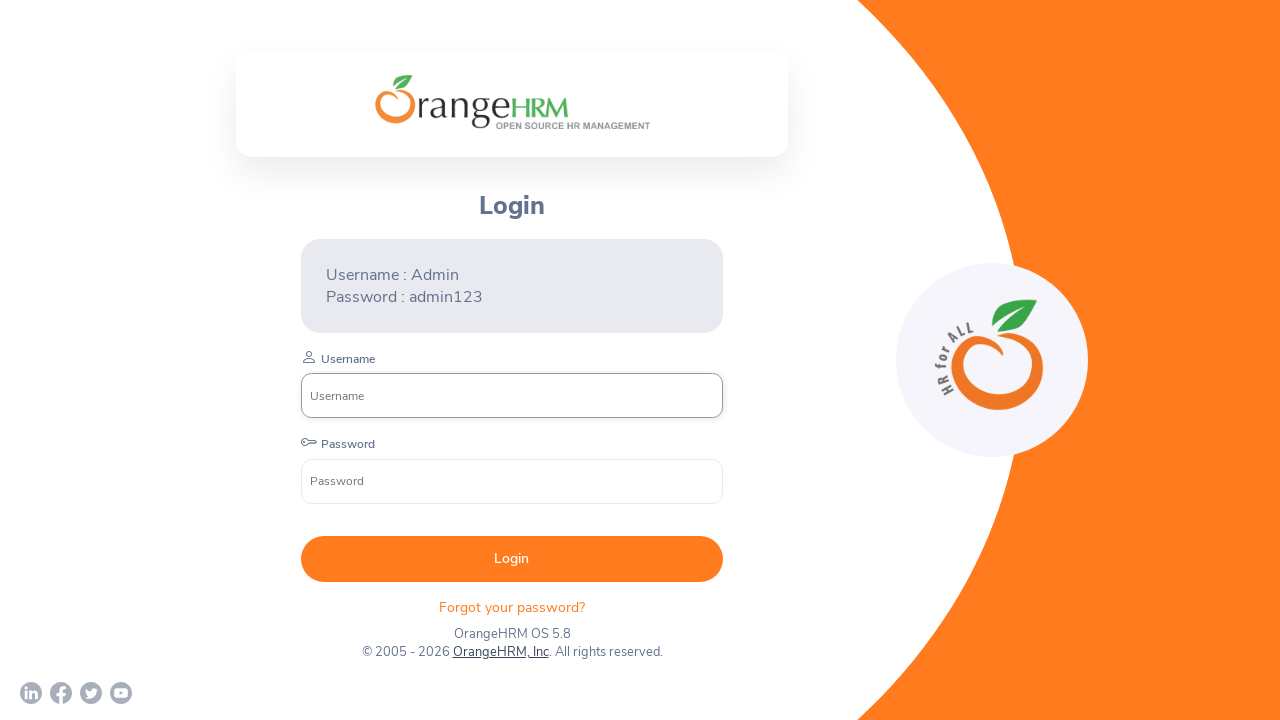

Clicked on the 'OrangeHRM, Inc' branding link in the footer at (500, 652) on text=OrangeHRM, Inc
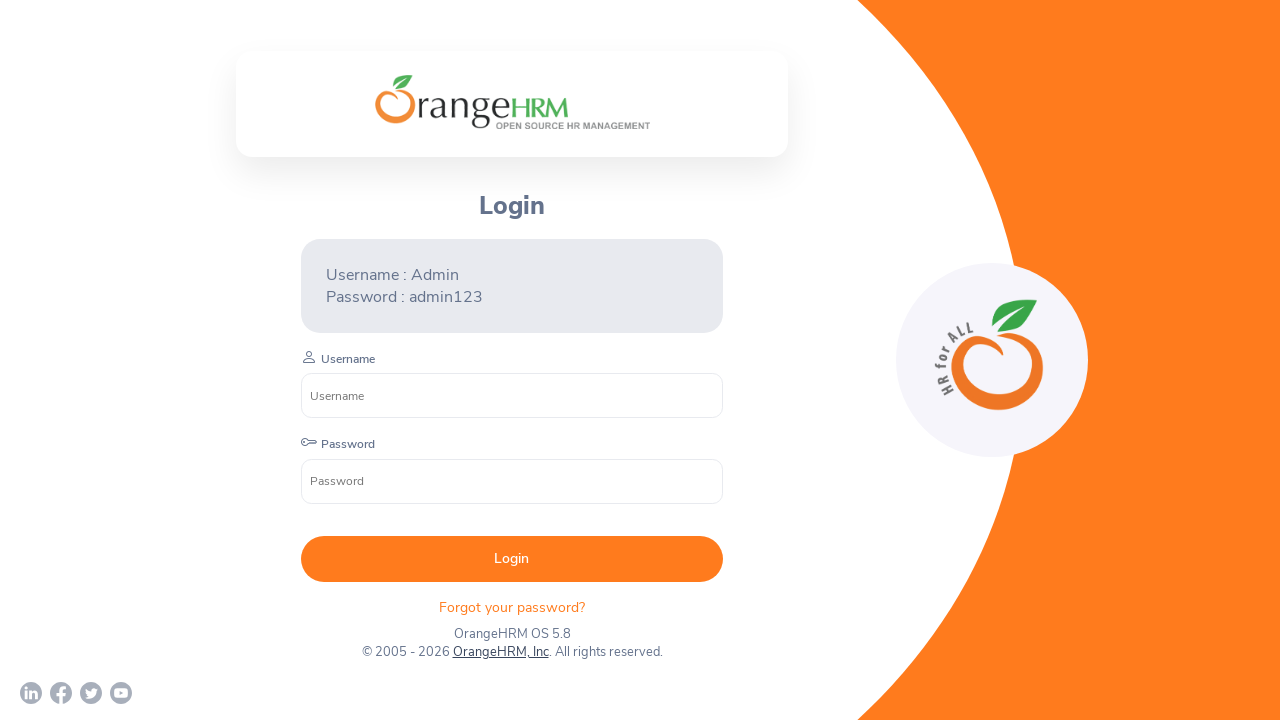

Waited 2 seconds for navigation to complete
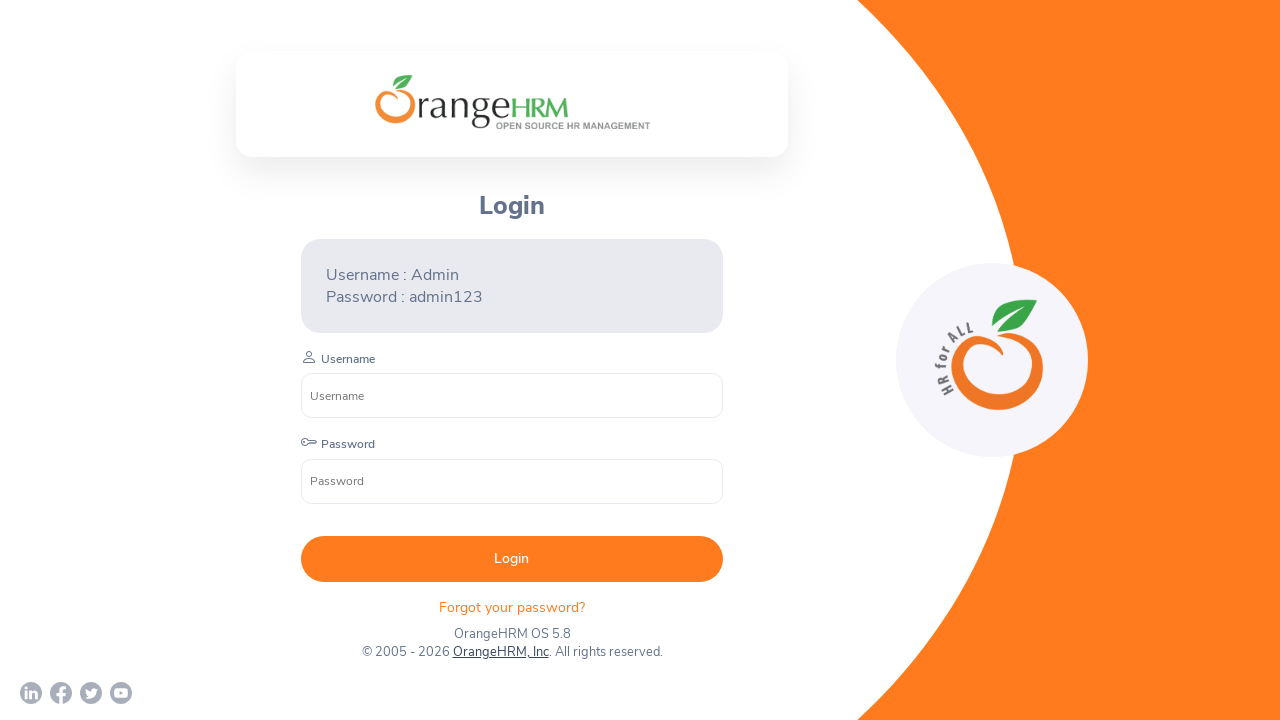

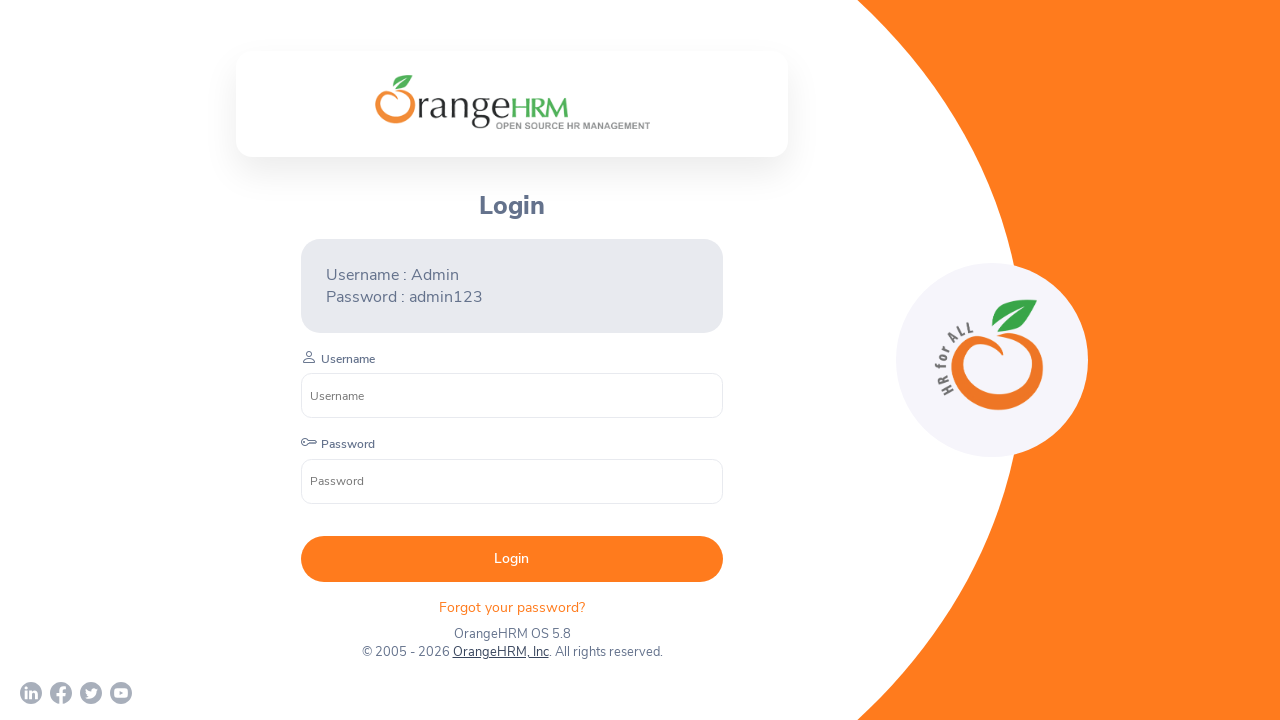